Tests drag-and-drop functionality on the jQuery UI demo page by dragging an element into a droppable area within an iframe

Starting URL: https://jqueryui.com/droppable/

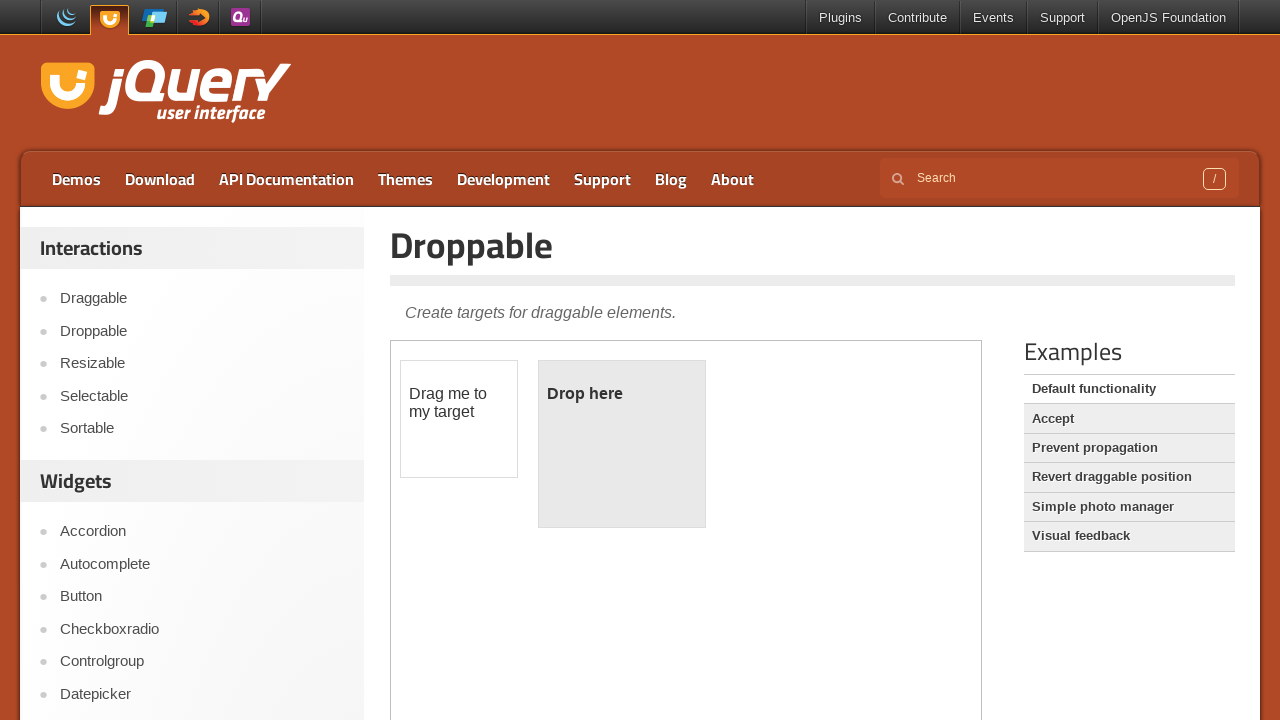

Located the demo frame containing drag-and-drop elements
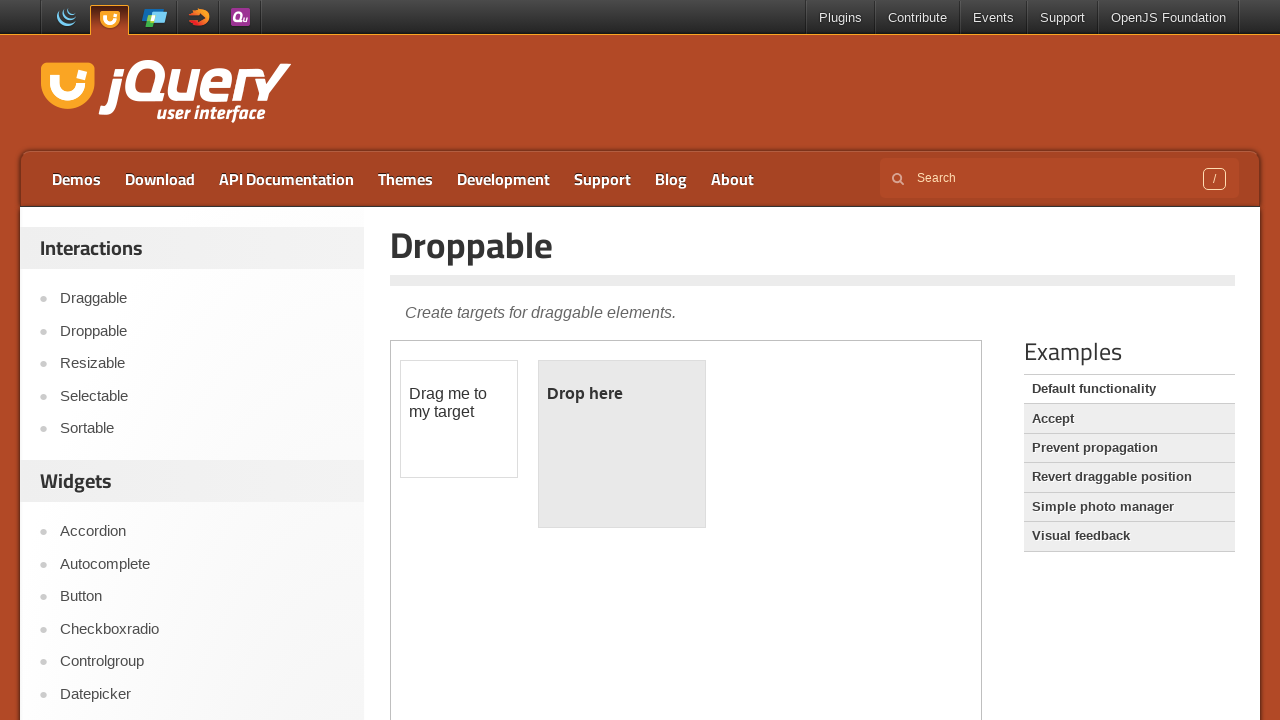

Located the draggable element with ID 'draggable'
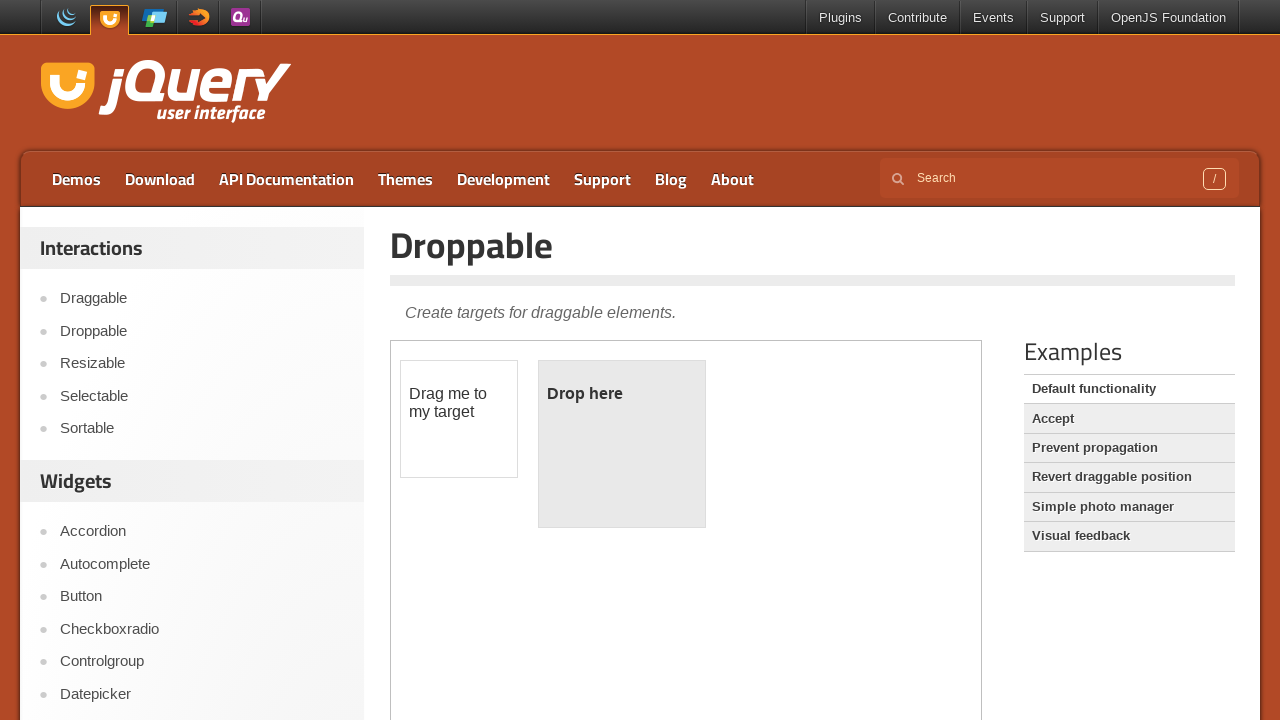

Located the droppable element with ID 'droppable'
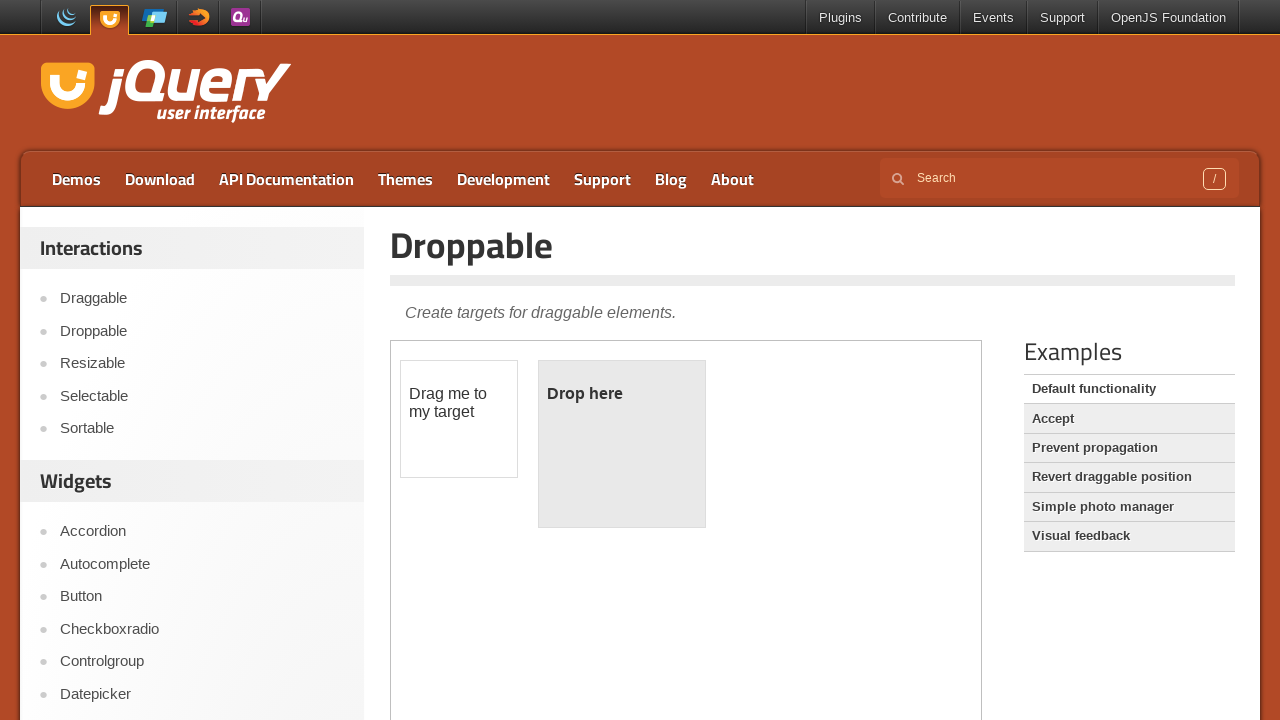

Dragged the draggable element into the droppable area at (622, 444)
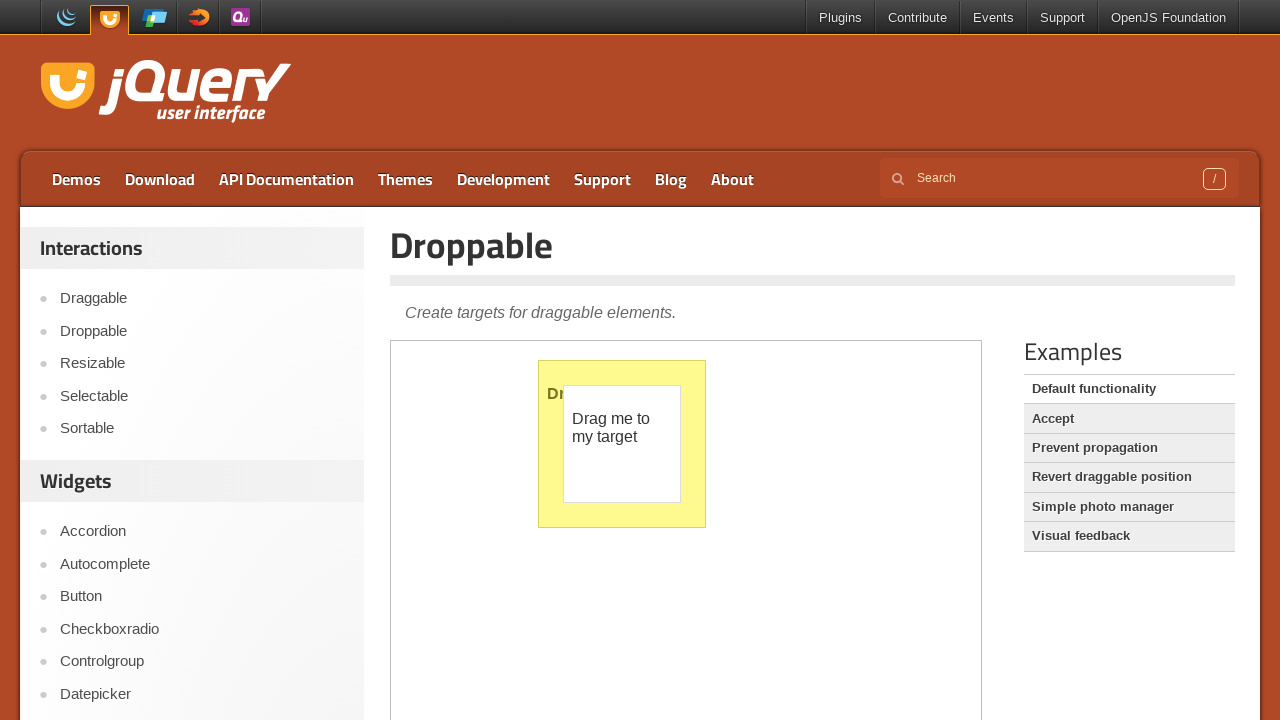

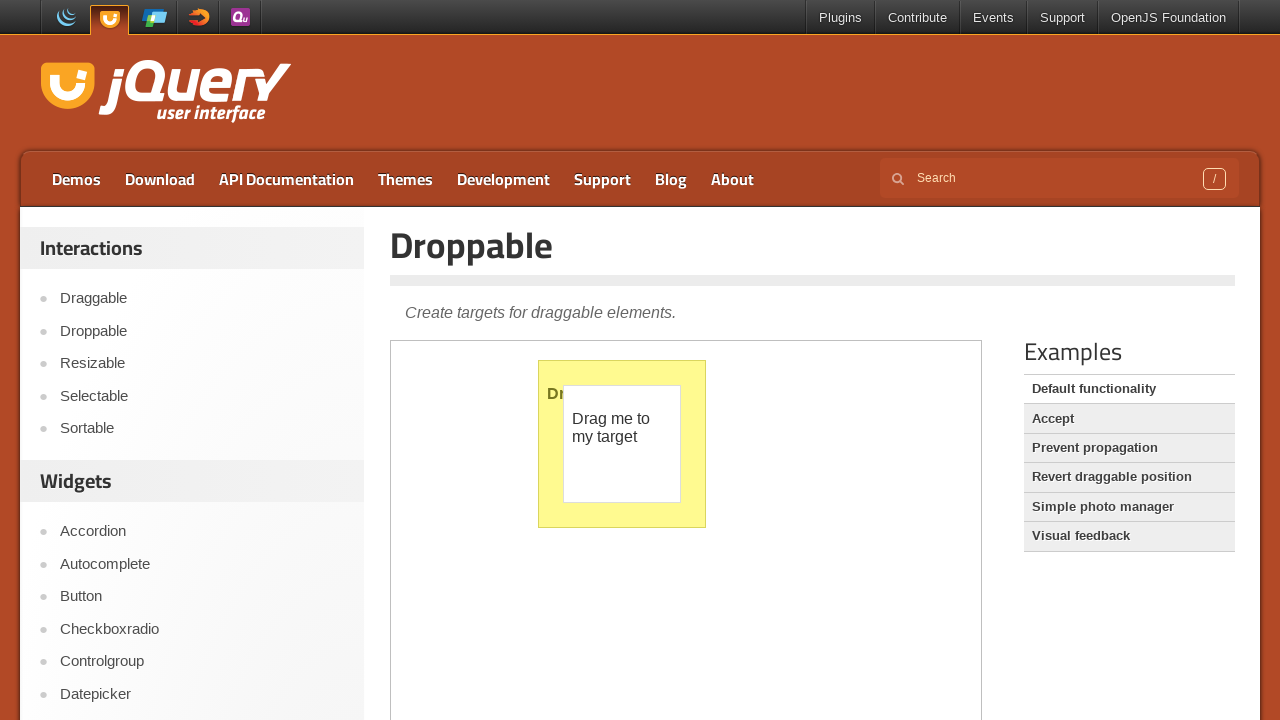